Tests flight booking form functionality including currency dropdown selection, passenger count selection, origin/destination selection, country autocomplete, and various checkbox/radio button interactions

Starting URL: https://rahulshettyacademy.com/dropdownsPractise/

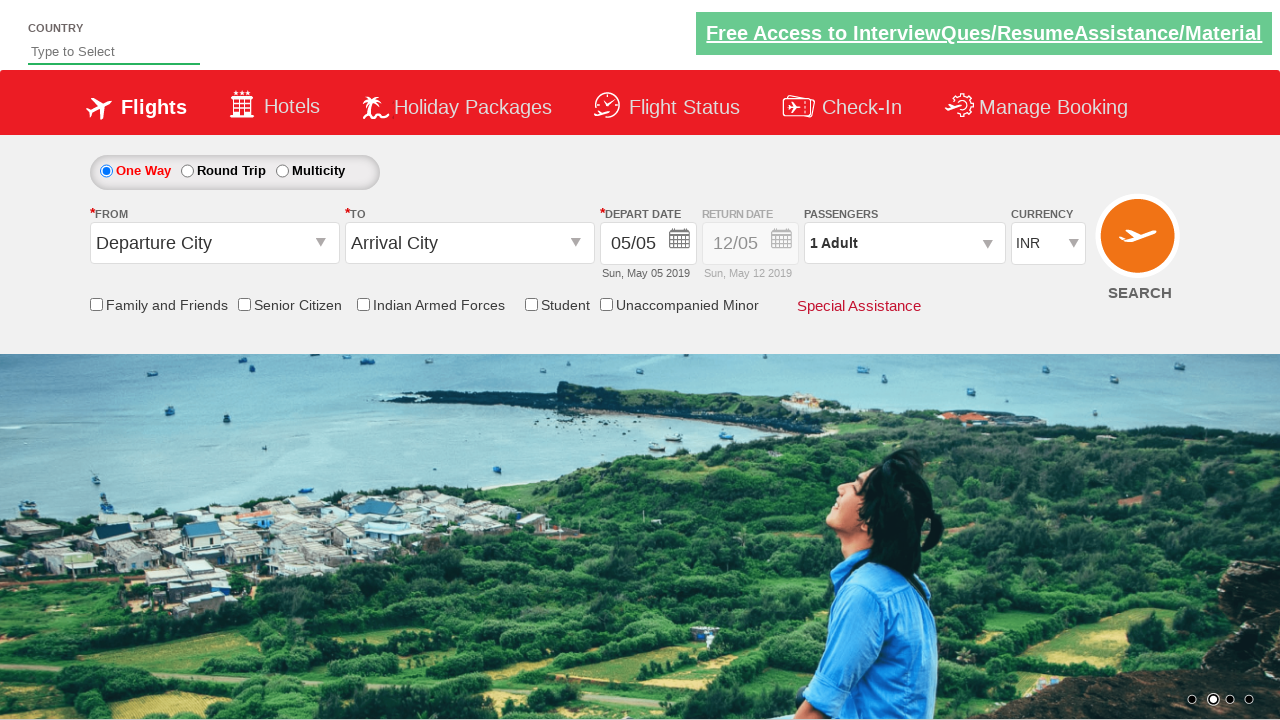

Selected currency dropdown option by index 1 on #ctl00_mainContent_DropDownListCurrency
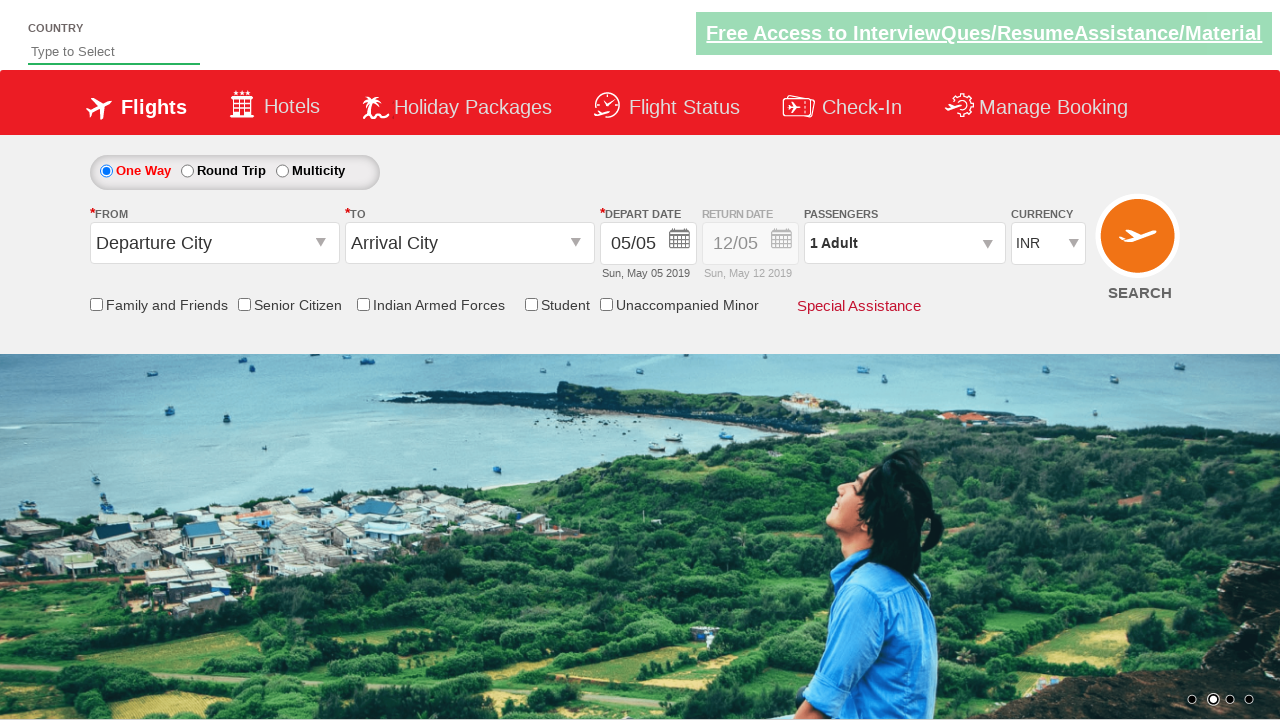

Waited 1000ms for dropdown to update
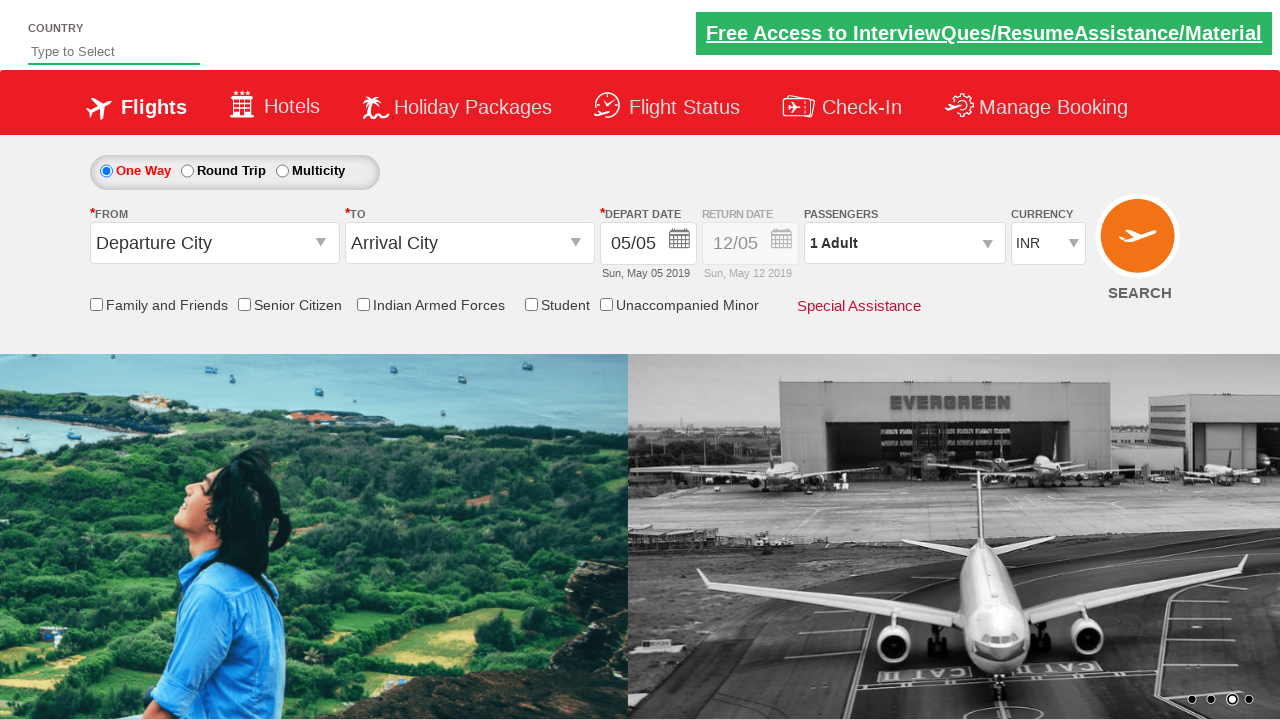

Selected AED currency option on #ctl00_mainContent_DropDownListCurrency
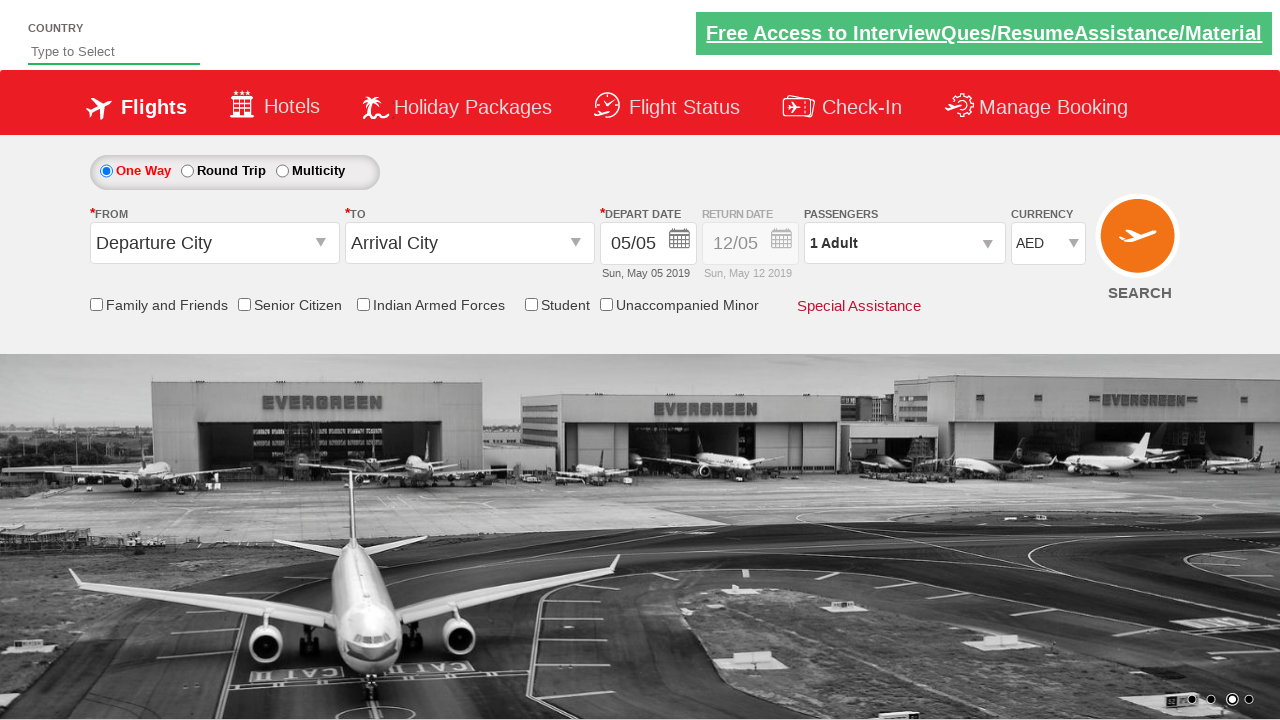

Waited 1000ms for AED selection
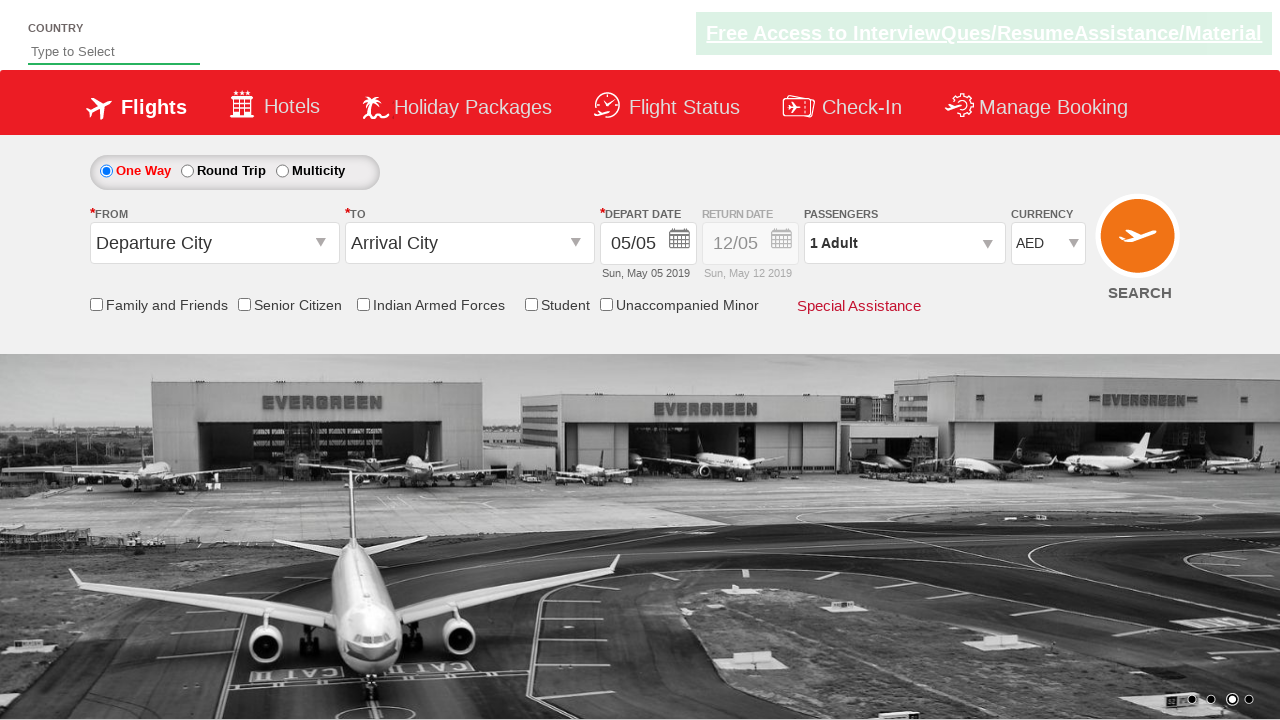

Selected USD currency by label on #ctl00_mainContent_DropDownListCurrency
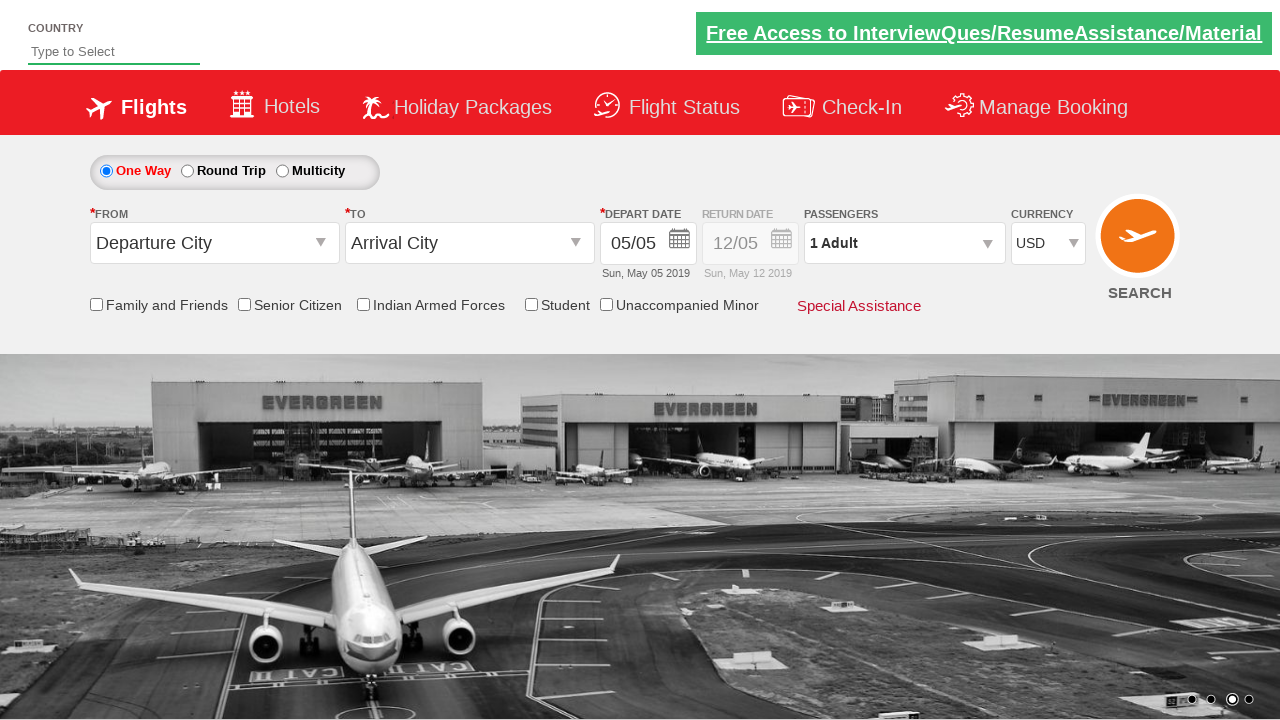

Clicked on passenger information section at (904, 243) on #divpaxinfo
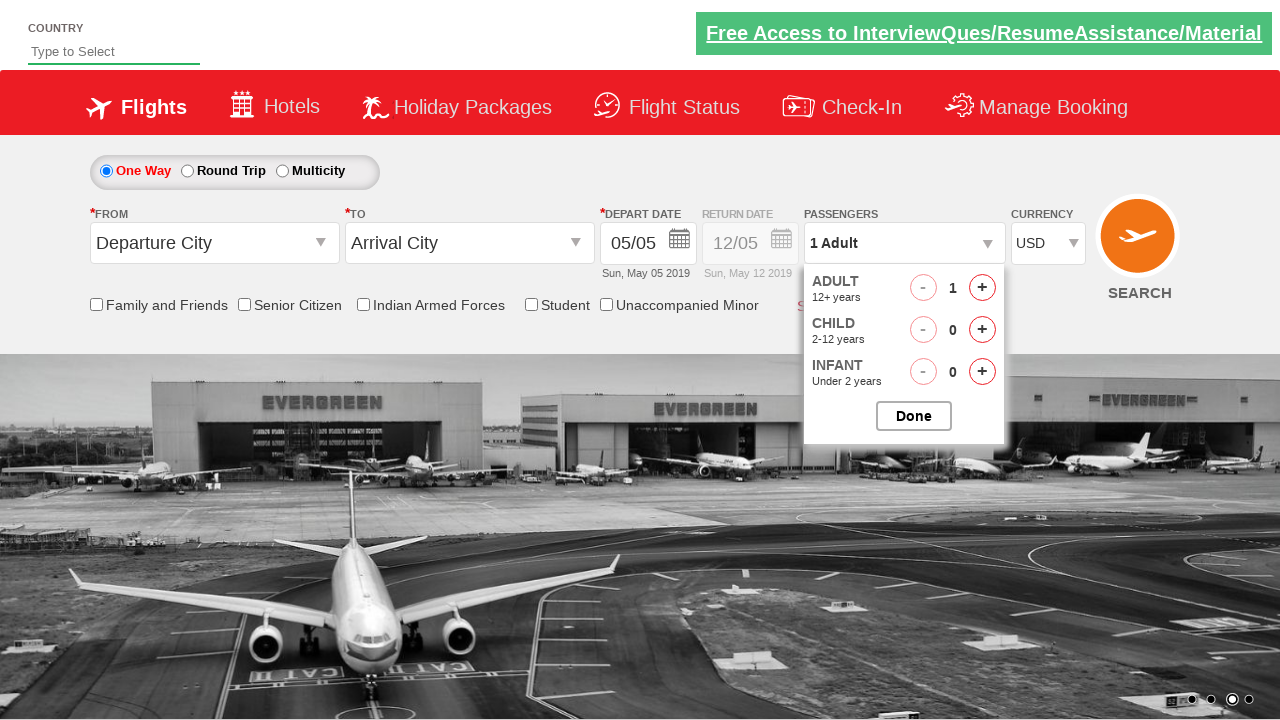

Waited 2000ms for passenger options to load
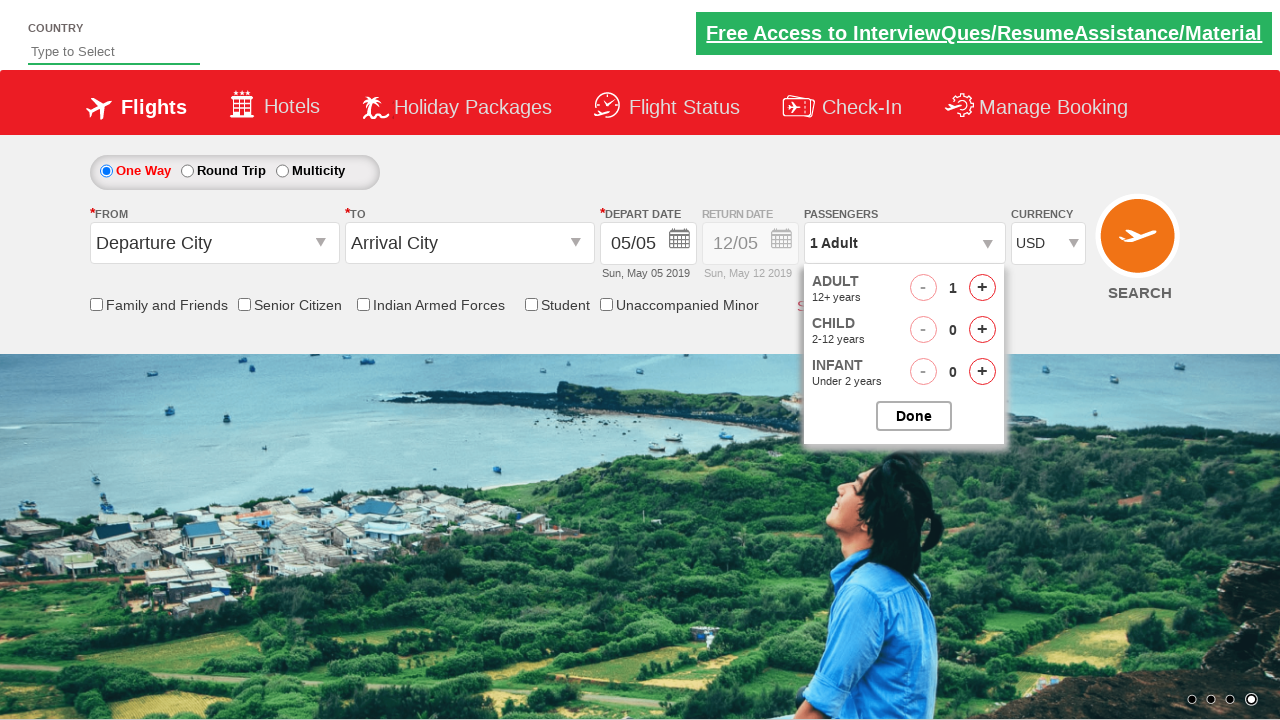

Incremented adult count (iteration 1 of 2) at (982, 288) on #hrefIncAdt
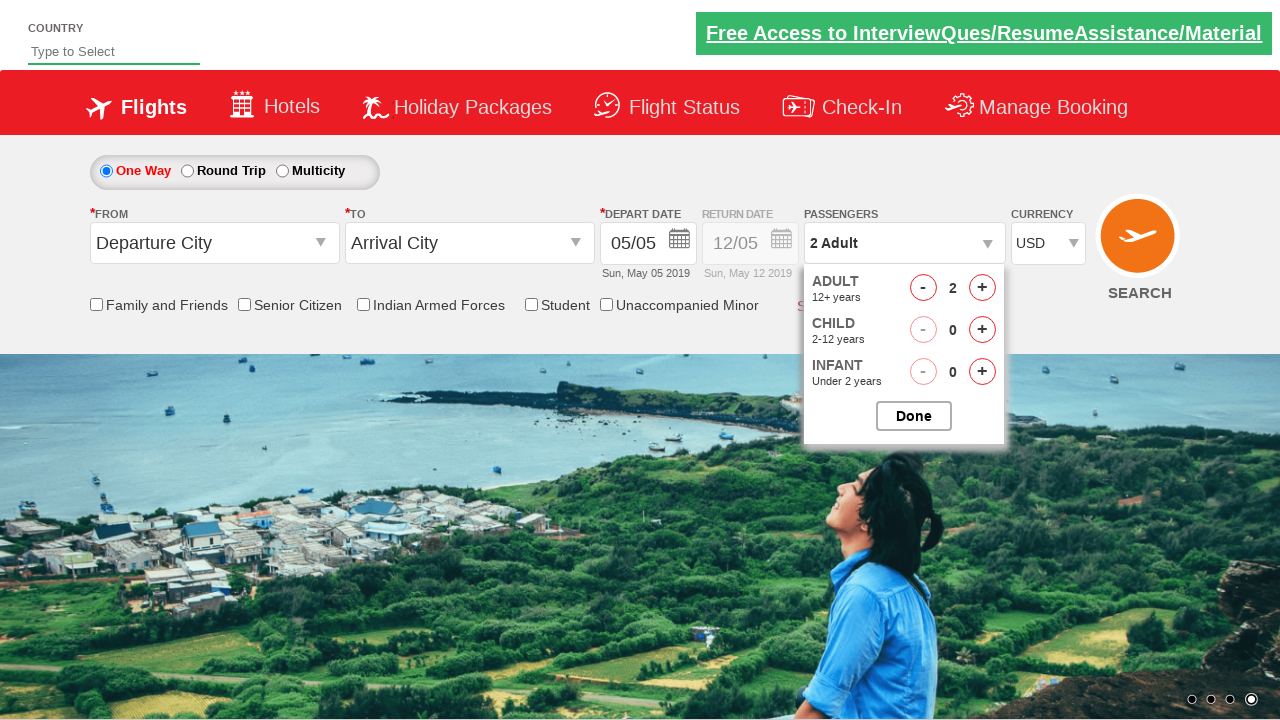

Incremented adult count (iteration 2 of 2) at (982, 288) on #hrefIncAdt
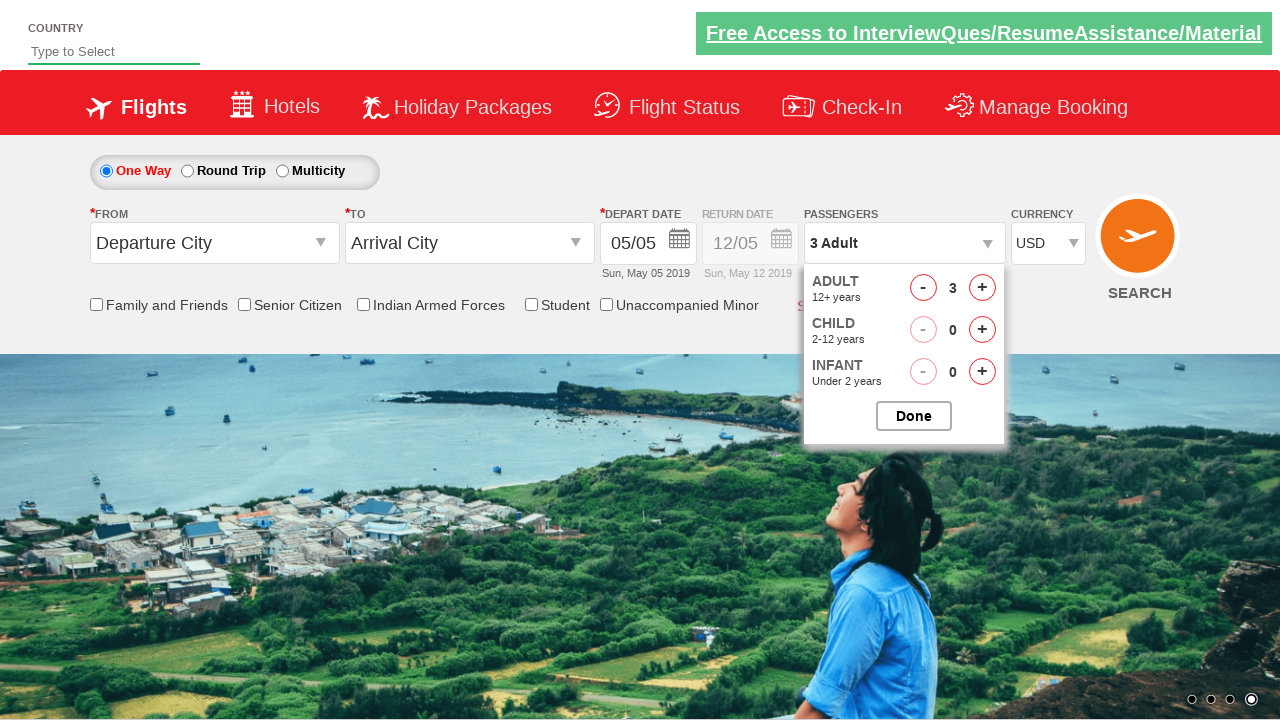

Incremented children count (iteration 1 of 3) at (982, 330) on #hrefIncChd
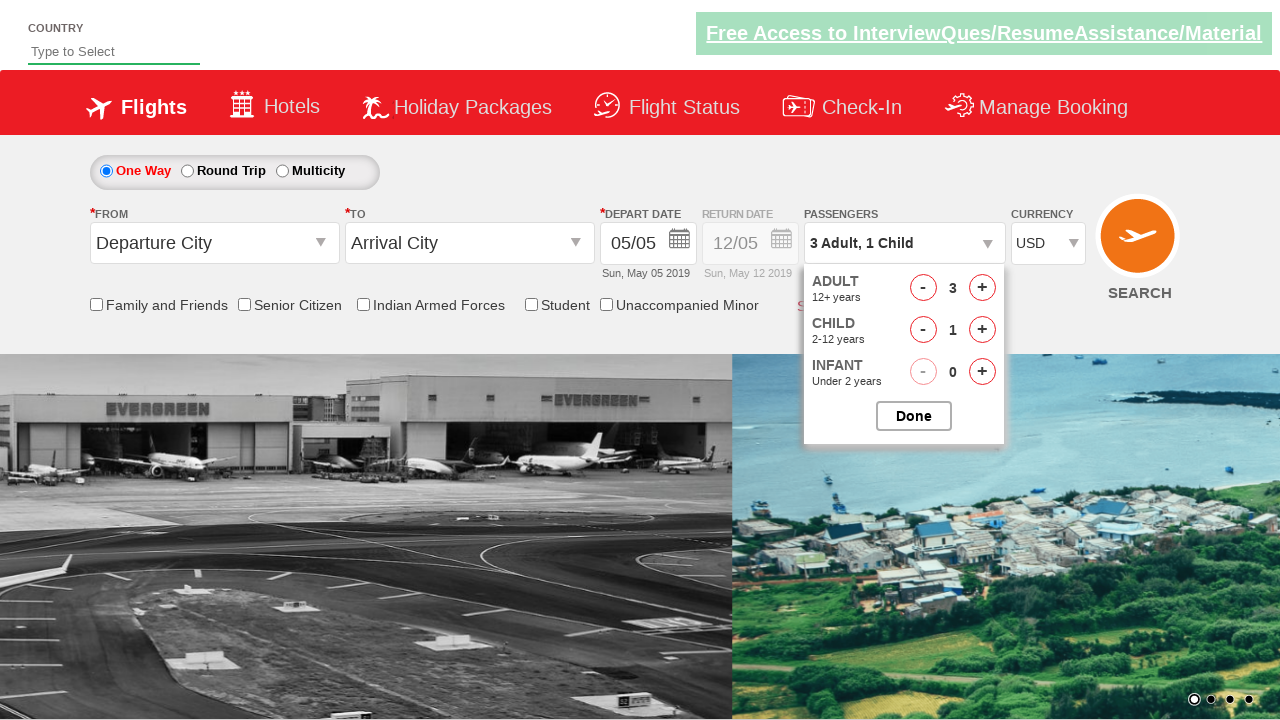

Incremented children count (iteration 2 of 3) at (982, 330) on #hrefIncChd
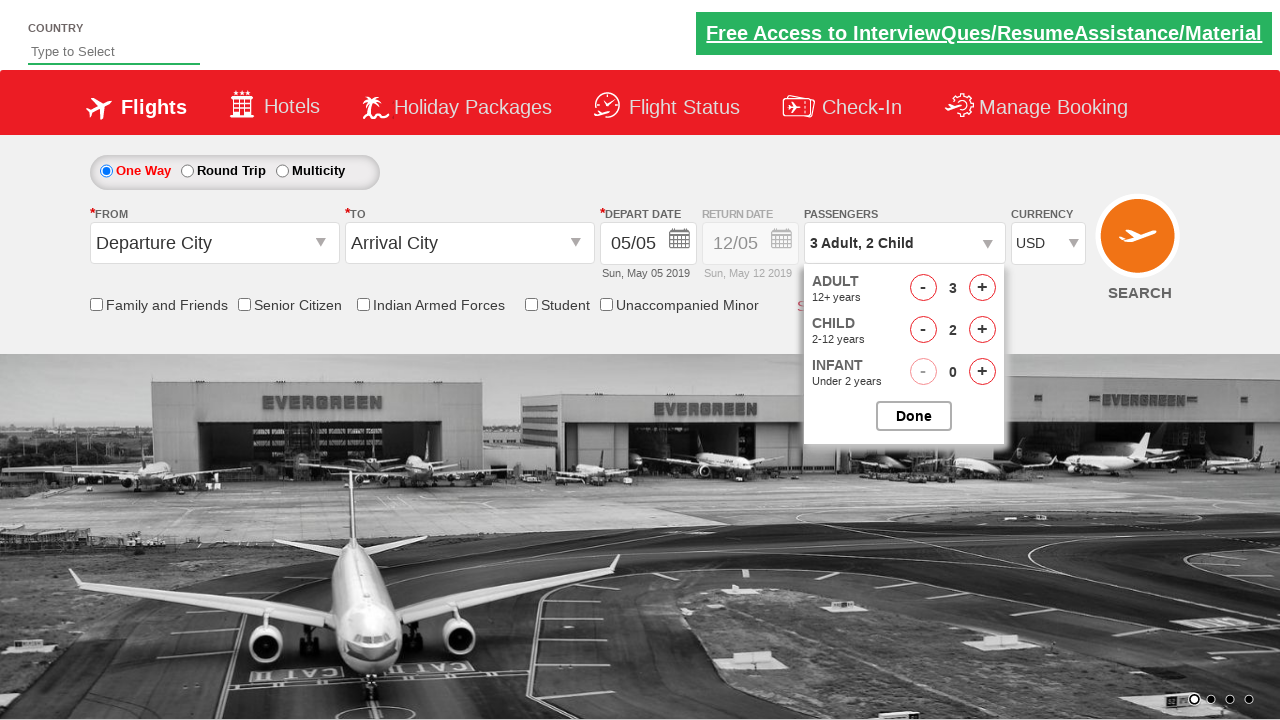

Incremented children count (iteration 3 of 3) at (982, 330) on #hrefIncChd
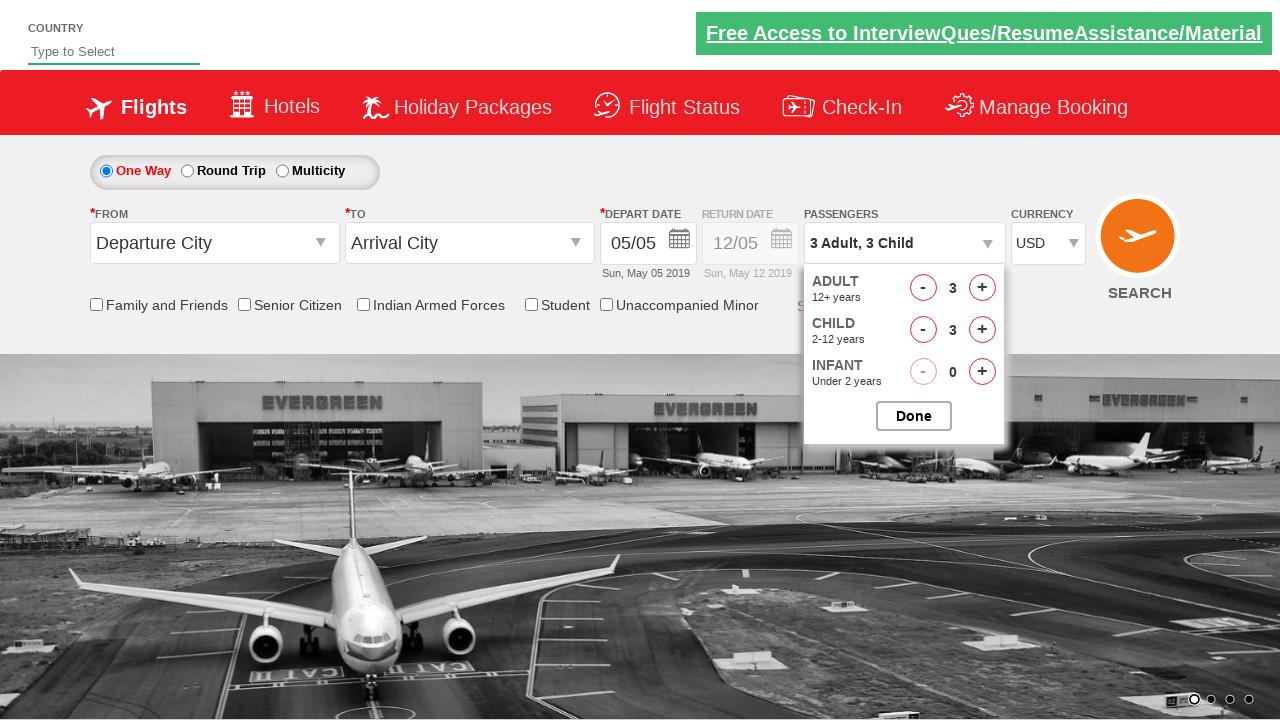

Incremented infant count (iteration 1 of 3) at (982, 372) on #hrefIncInf
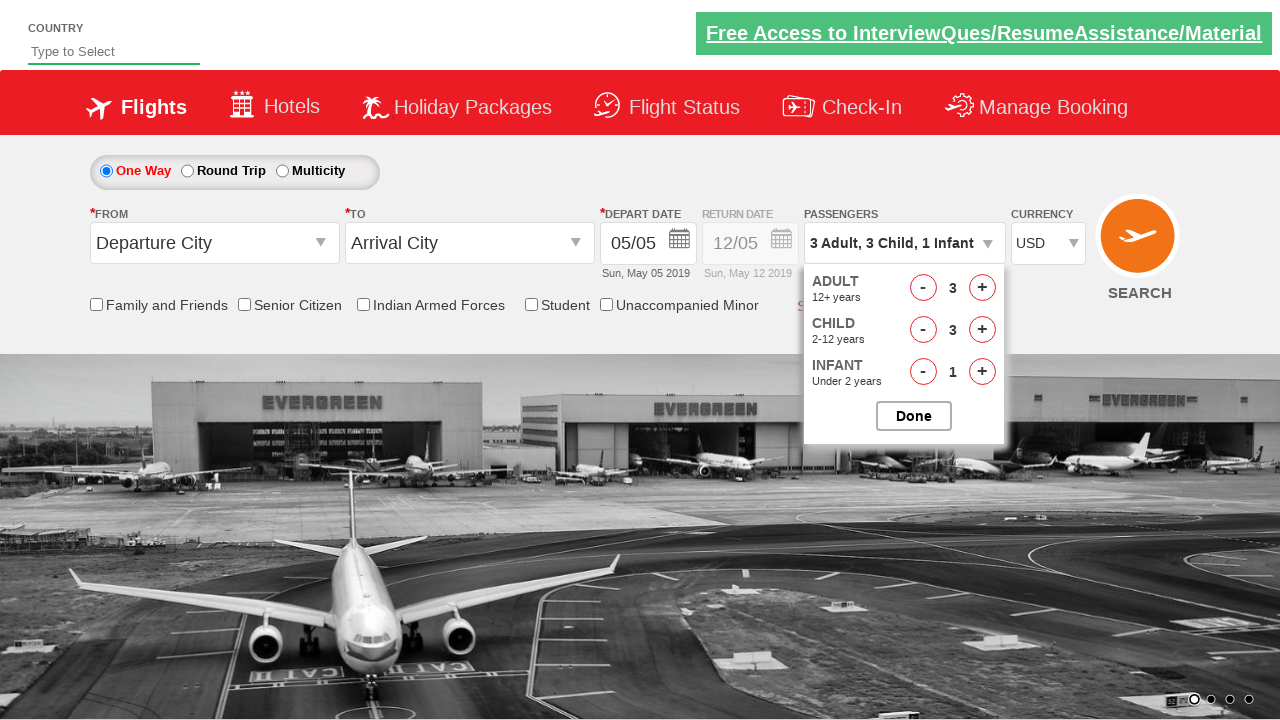

Incremented infant count (iteration 2 of 3) at (982, 372) on #hrefIncInf
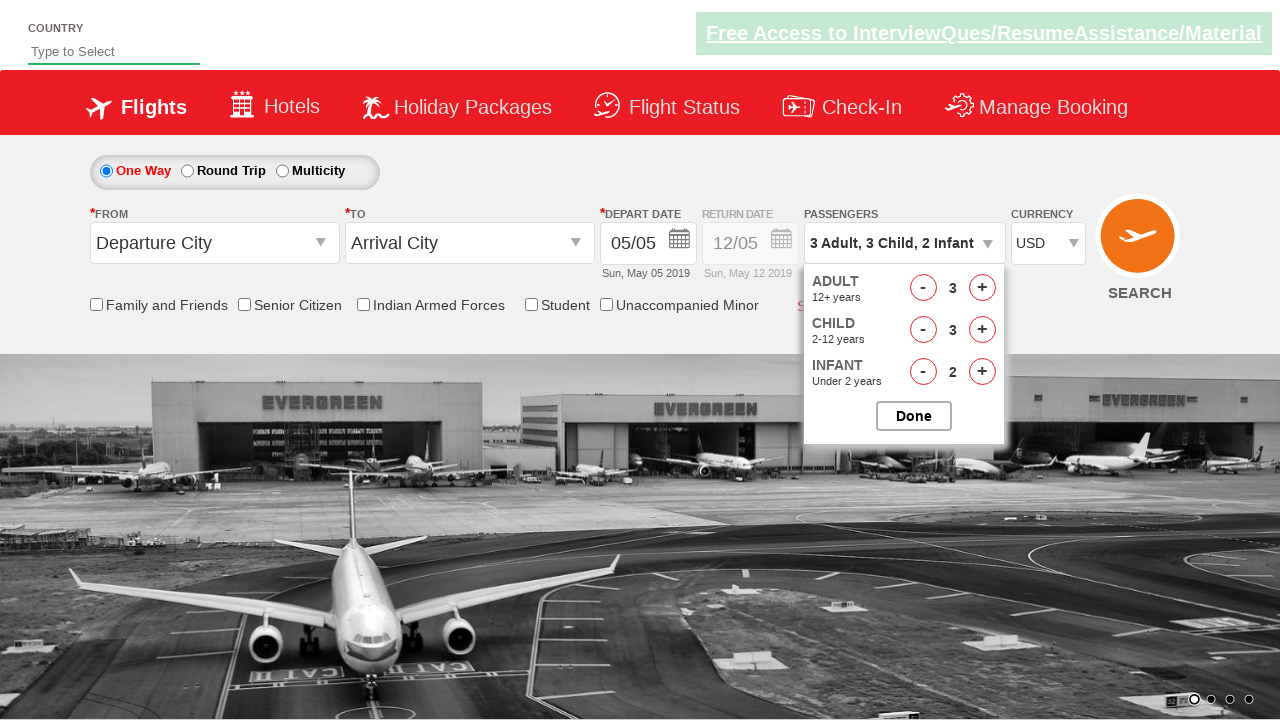

Incremented infant count (iteration 3 of 3) at (982, 372) on #hrefIncInf
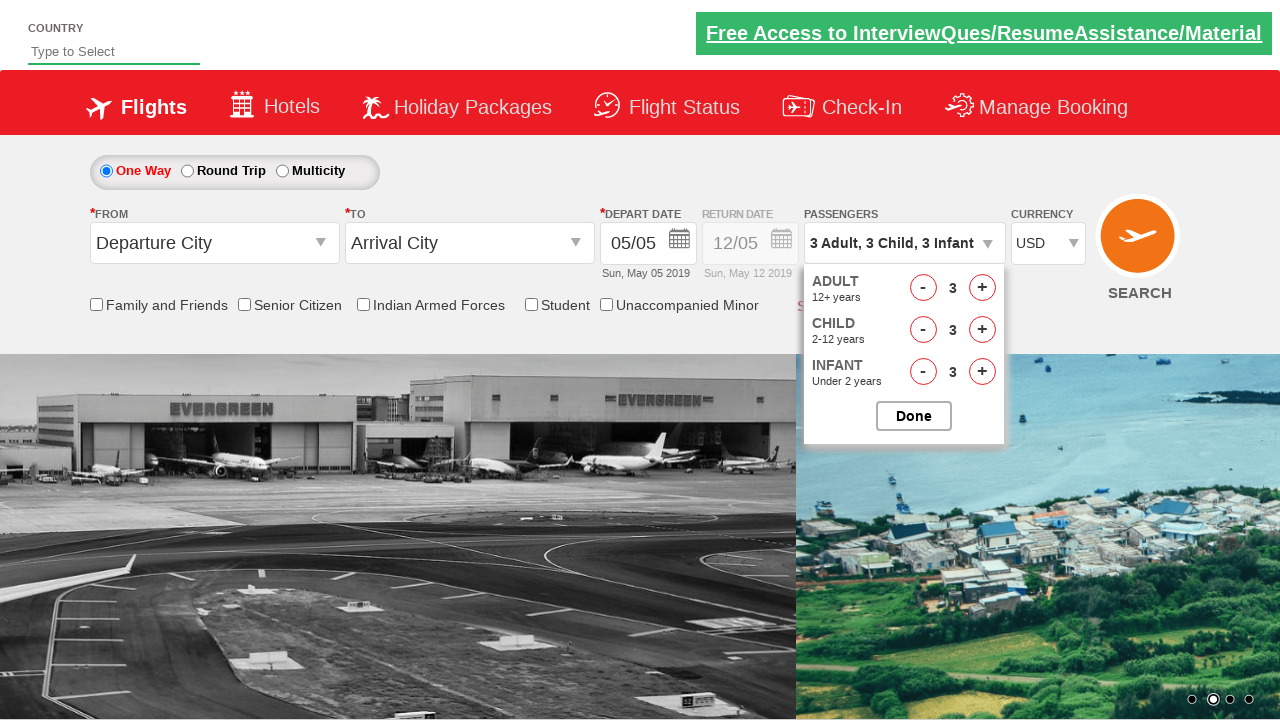

Closed passenger options panel at (914, 416) on #btnclosepaxoption
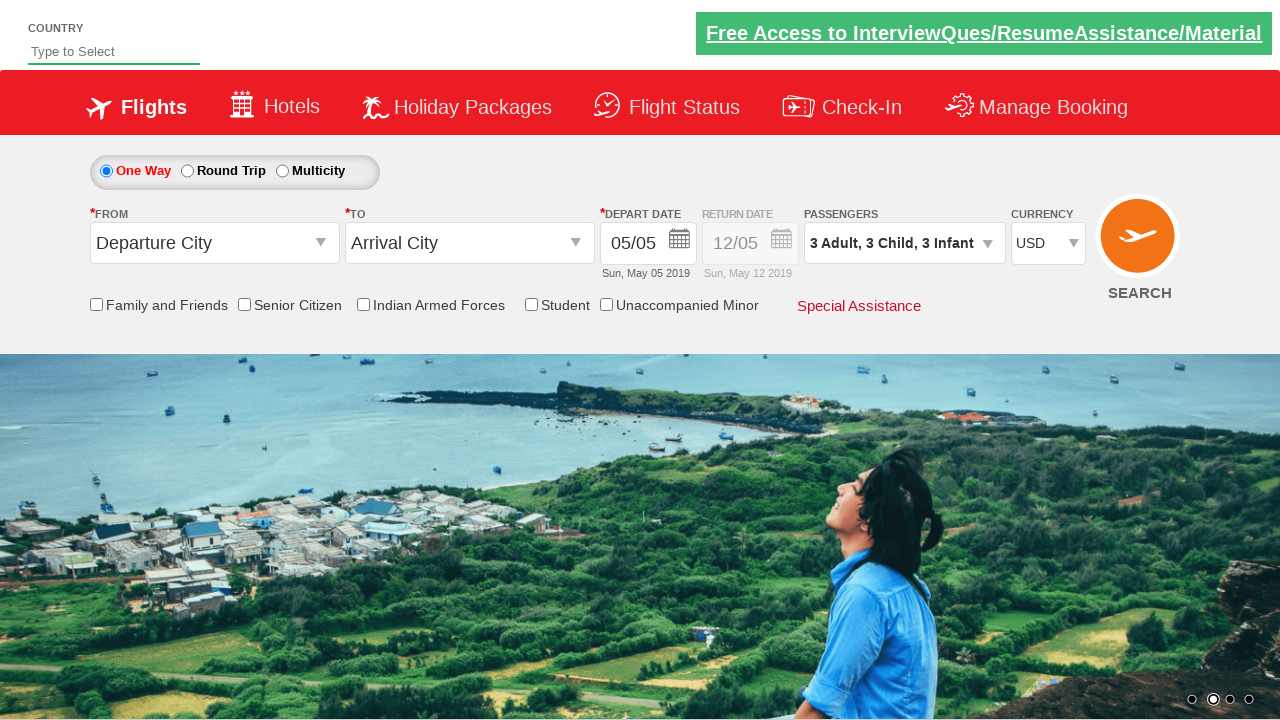

Clicked on origin station dropdown at (214, 243) on #ctl00_mainContent_ddl_originStation1_CTXT
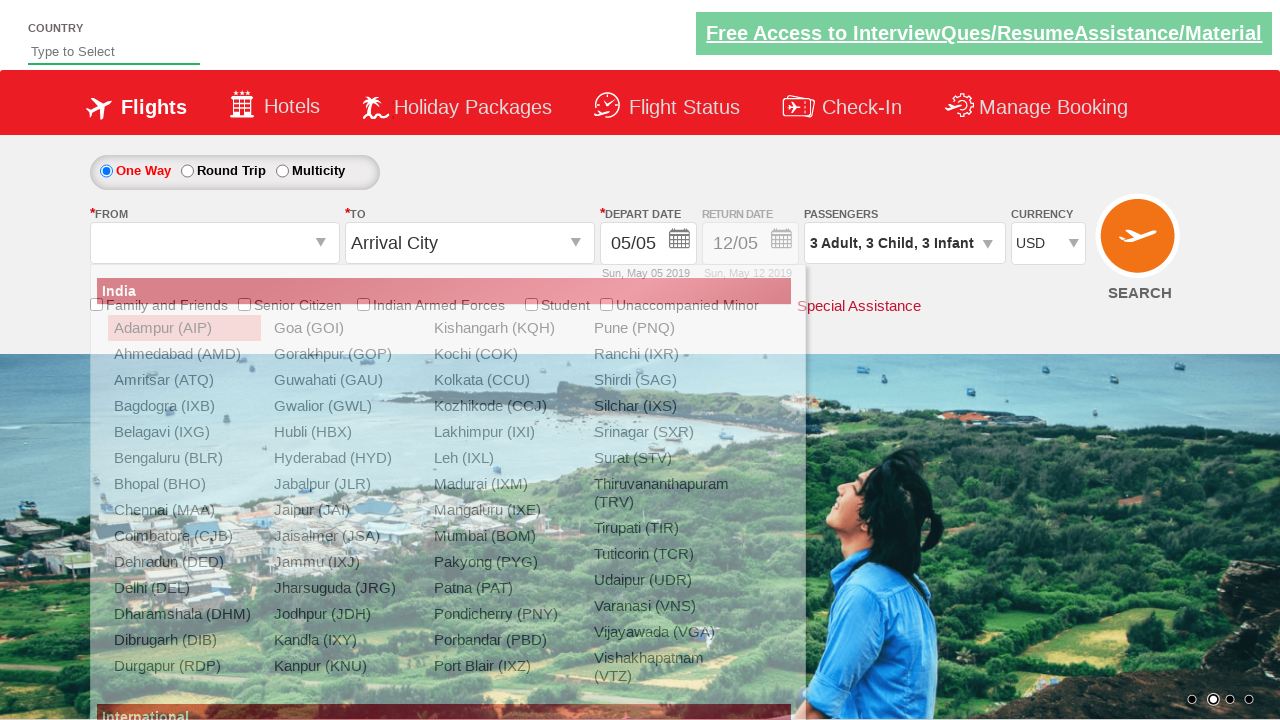

Waited 2000ms for origin station options to load
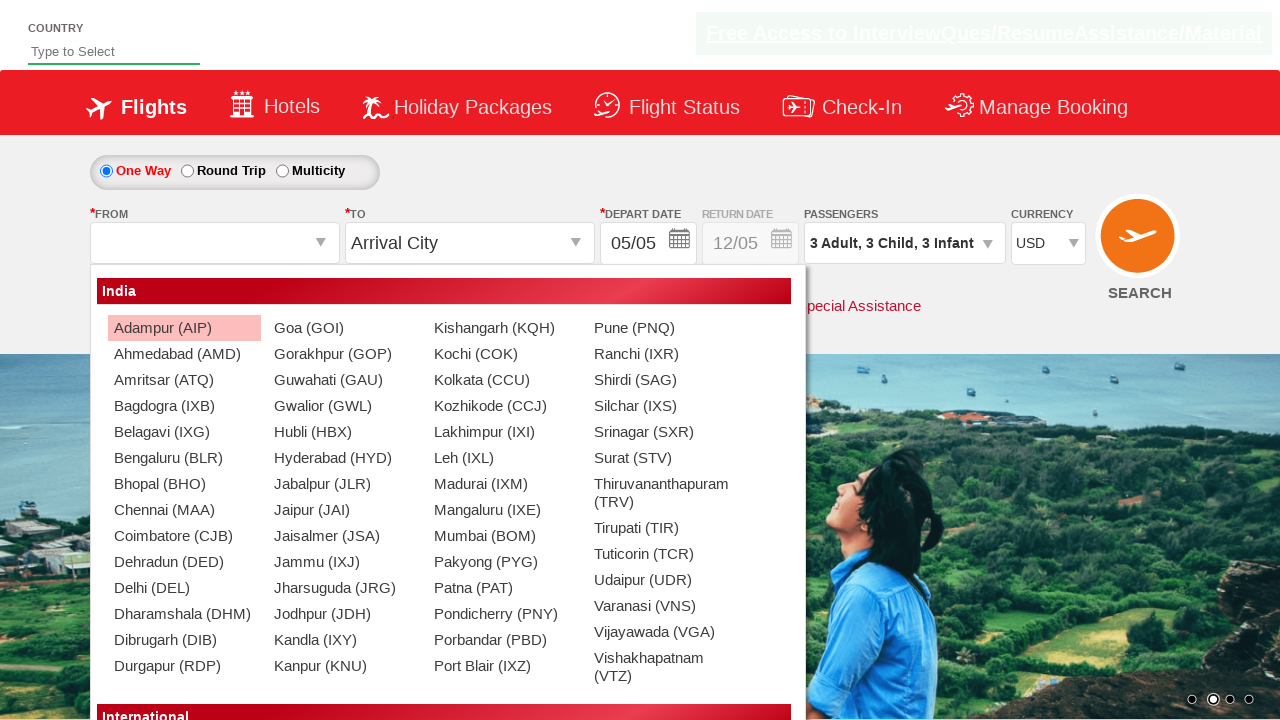

Selected Goa (GOI) as origin station at (344, 328) on xpath=//a[contains(text(),'Goa (GOI)')]
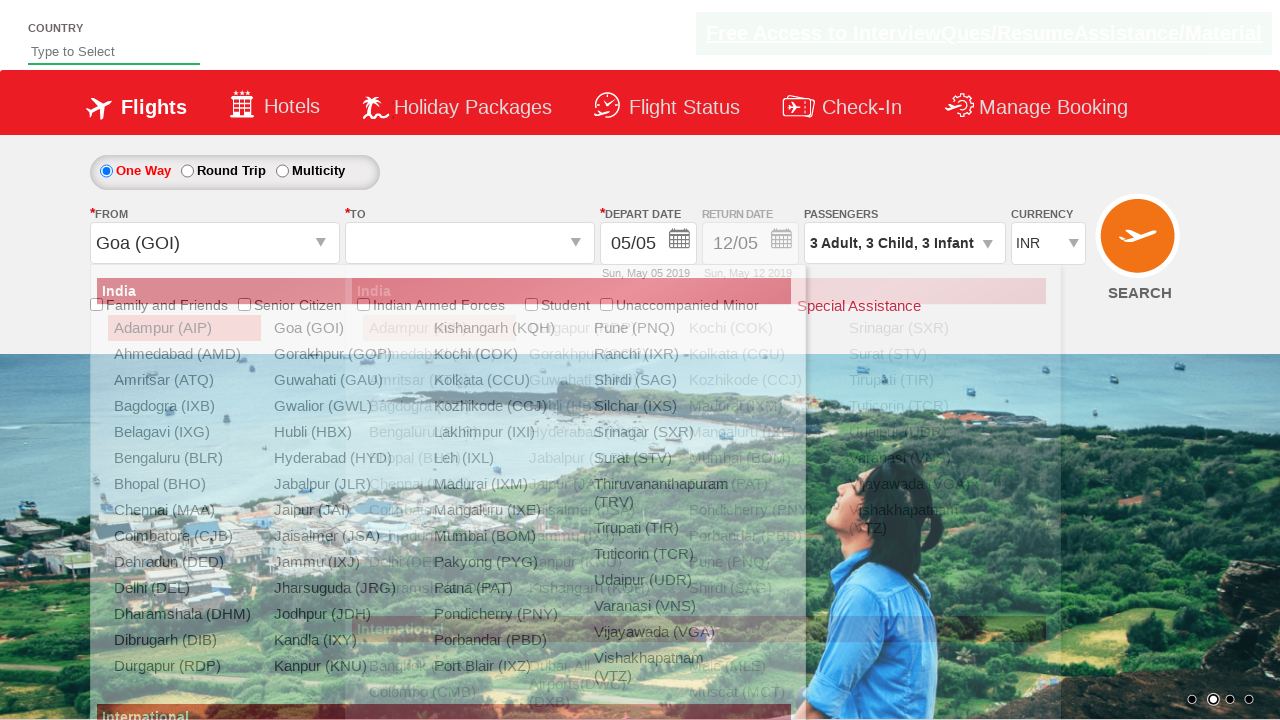

Waited 2000ms after origin station selection
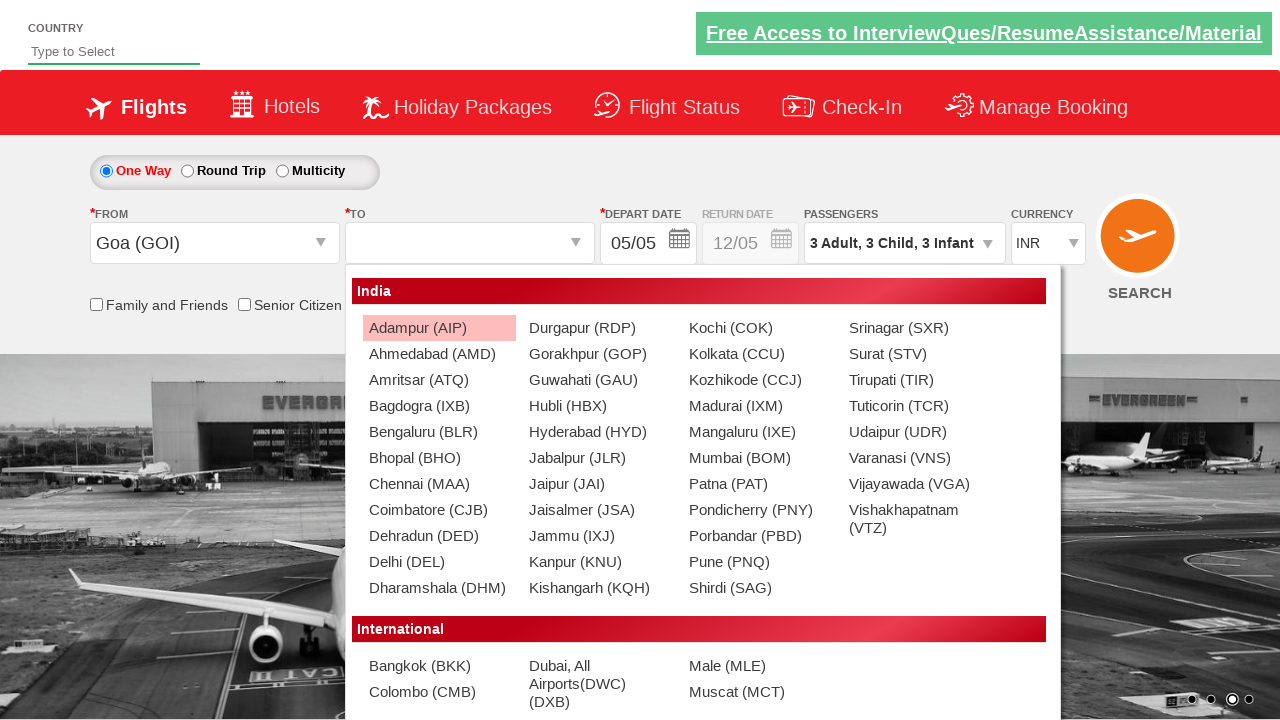

Selected Kolkata (CCU) as destination station at (759, 354) on xpath=//div[@id='glsctl00_mainContent_ddl_destinationStation1_CTNR']//a[@value='
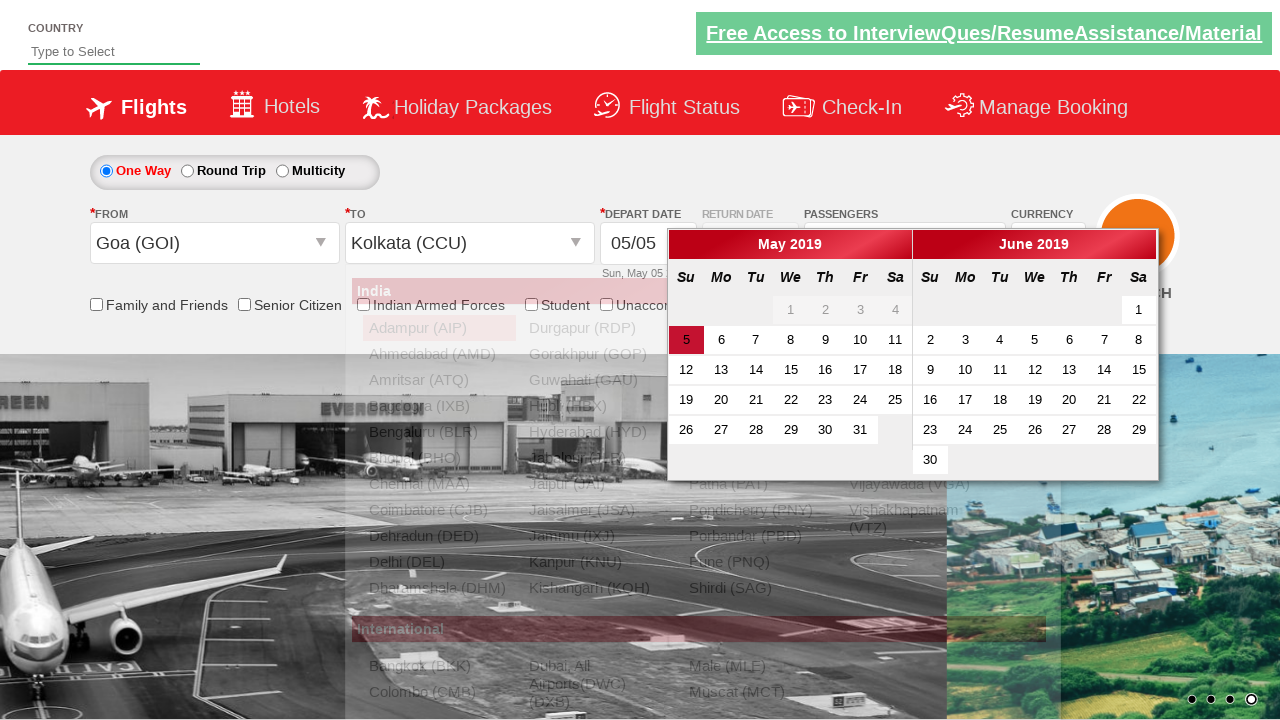

Filled autosuggest field with 'BAN' on #autosuggest
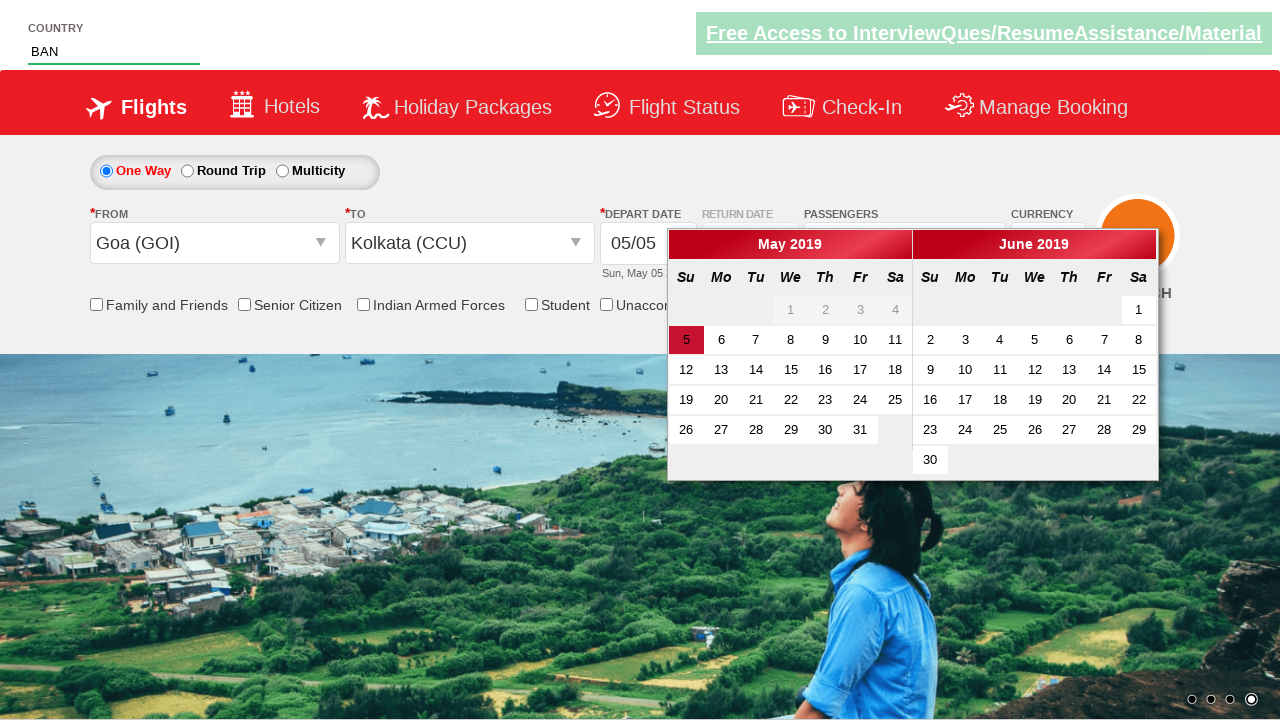

Waited 2000ms for autosuggest dropdown options to appear
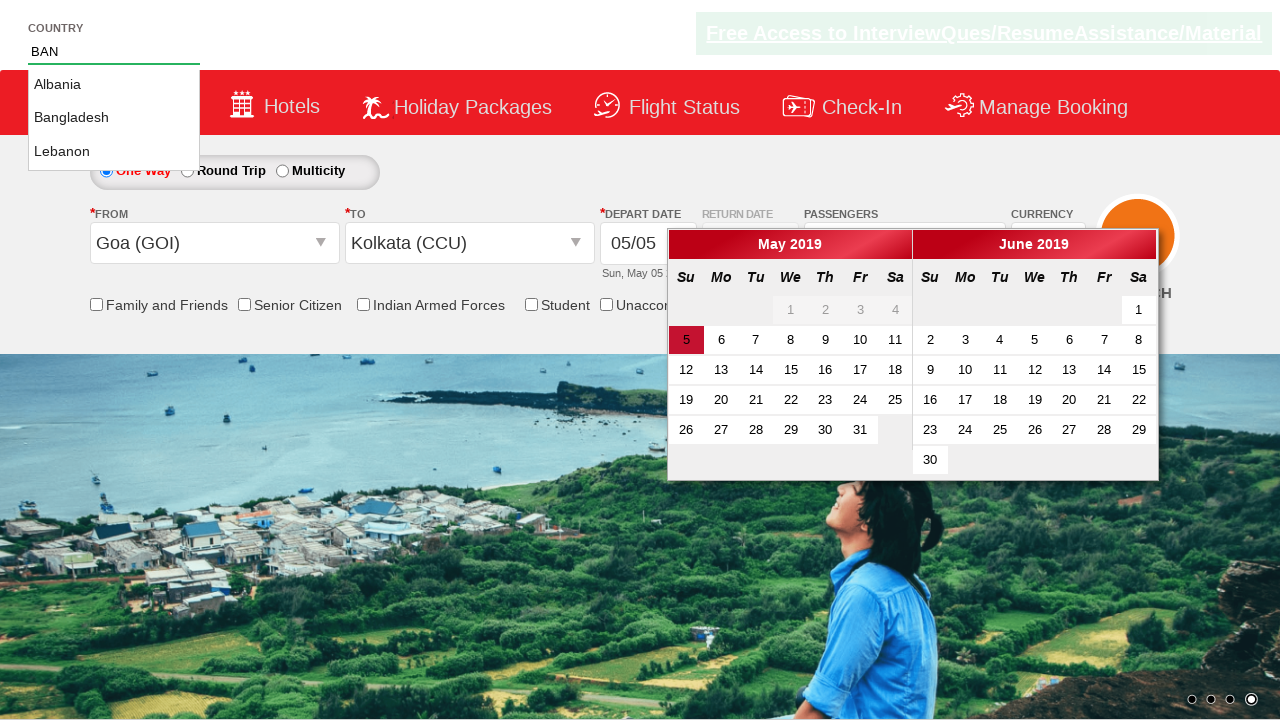

Selected Bangladesh from autosuggest options at (114, 118) on li[class='ui-menu-item'] a >> nth=1
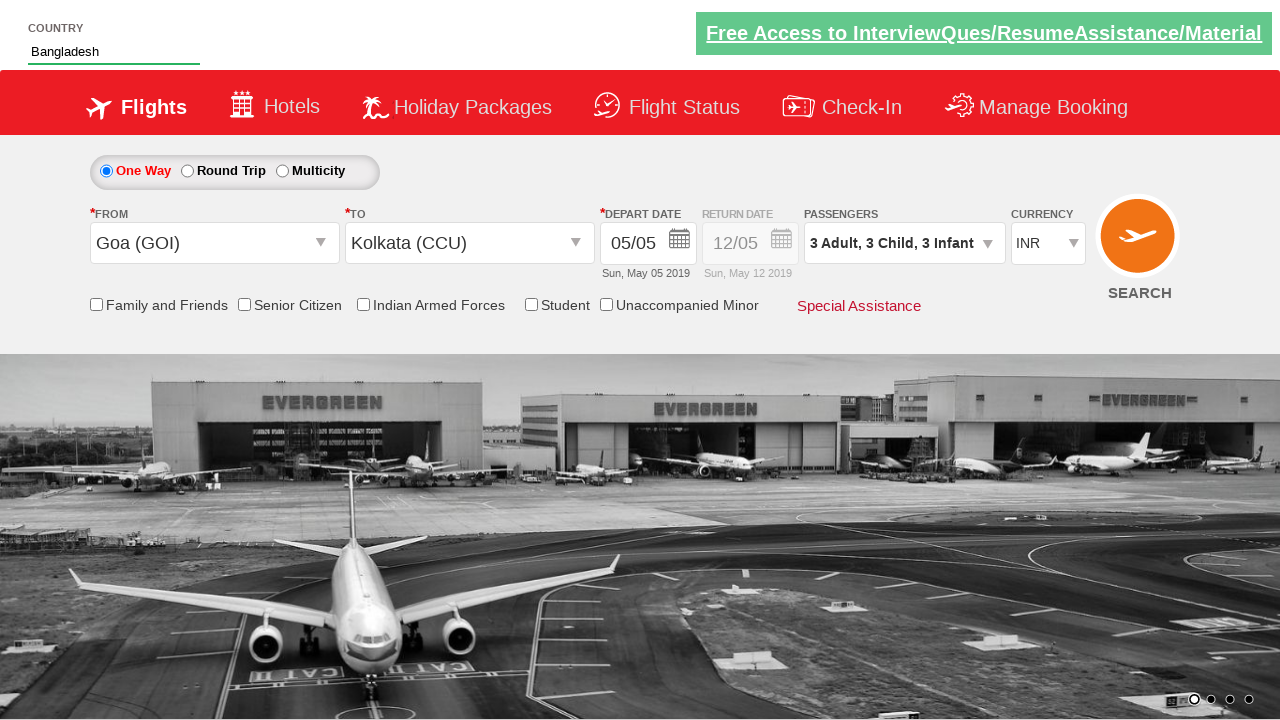

Waited 2000ms after Bangladesh selection
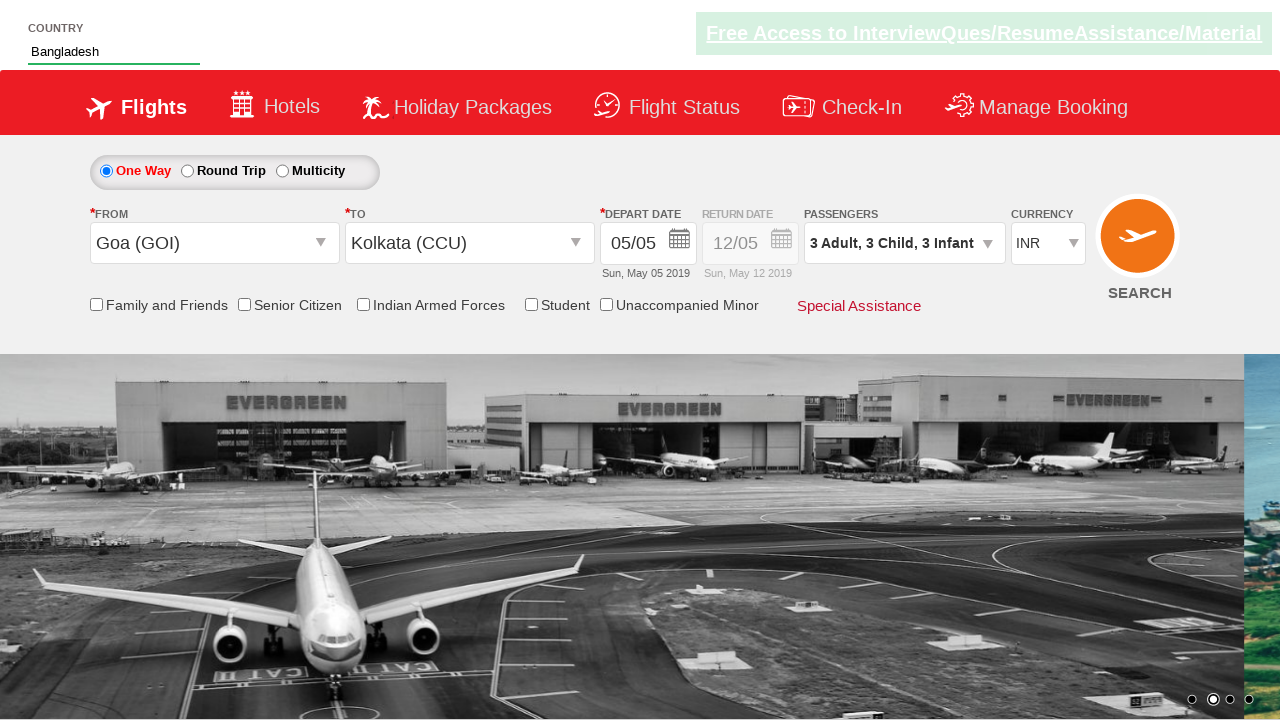

Clicked Student Discount checkbox at (531, 304) on input[id*='StudentDiscount']
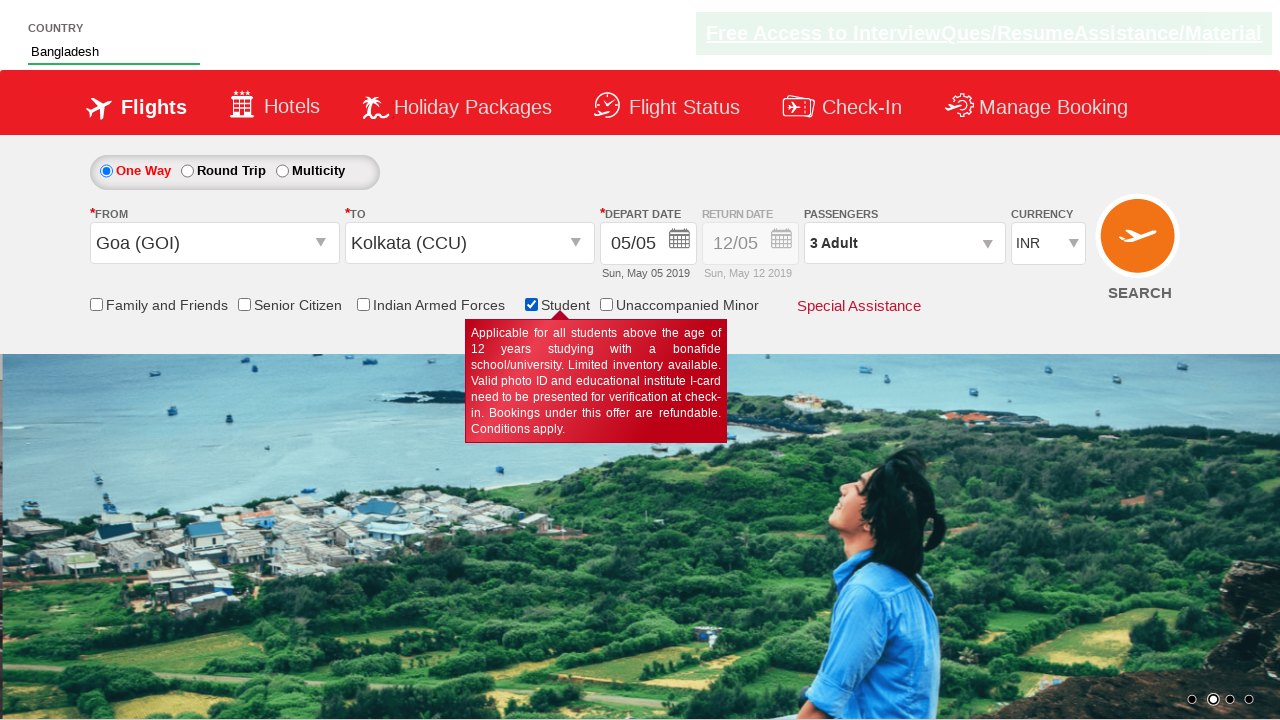

Selected Round Trip radio button at (187, 171) on input[id='ctl00_mainContent_rbtnl_Trip_1']
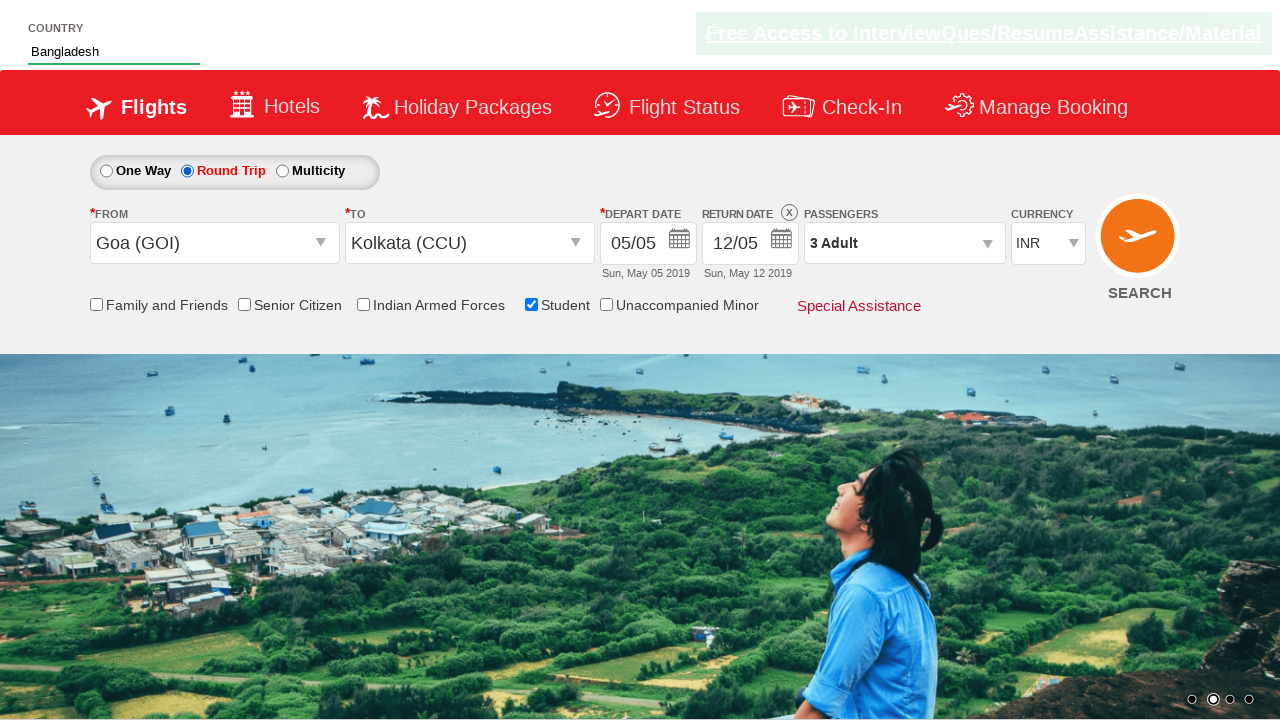

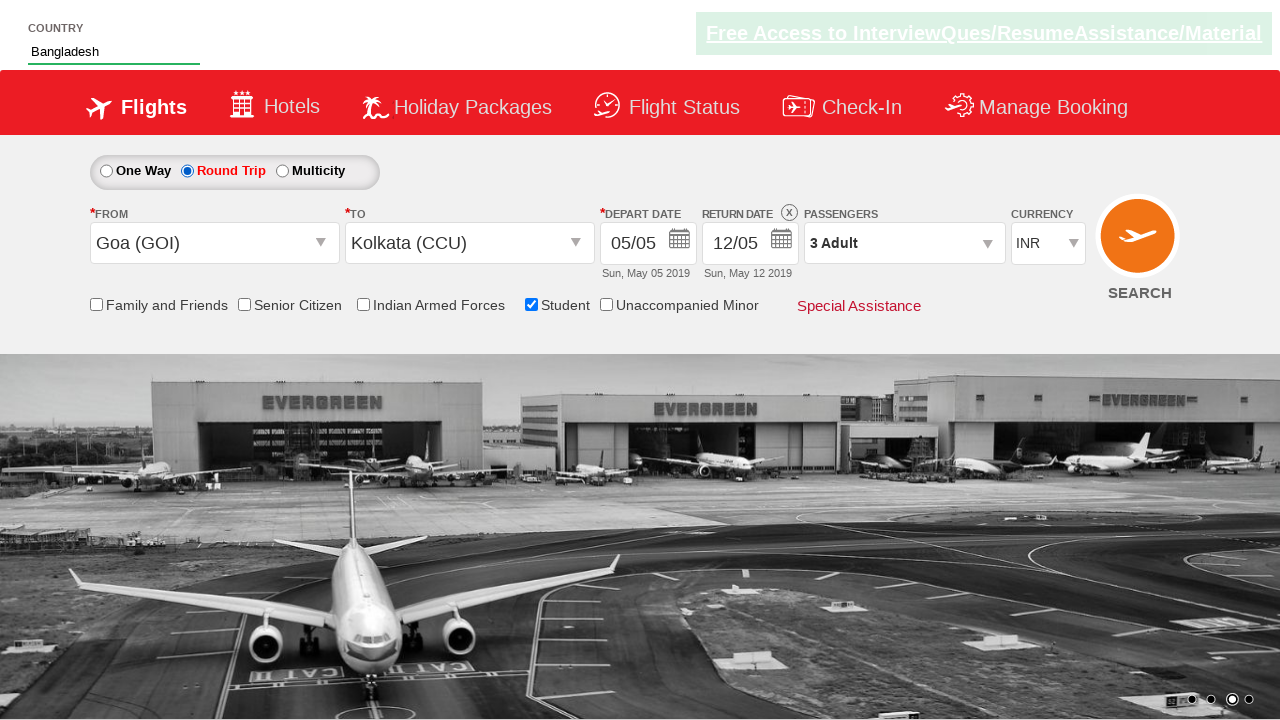